Tests JavaScript prompt alert functionality by switching to an iframe, triggering a prompt, entering text, and verifying the result is displayed on the page

Starting URL: https://www.w3schools.com/js/tryit.asp?filename=tryjs_prompt

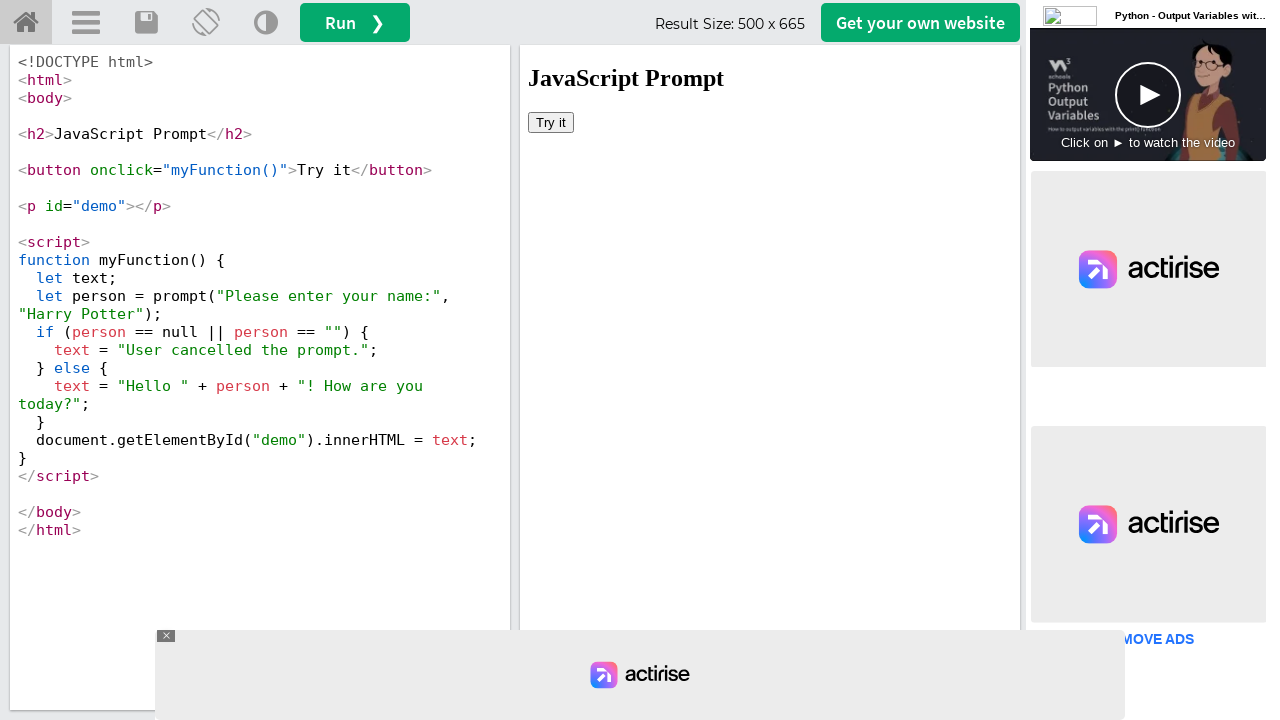

Switched to iframe with name 'iframeResult'
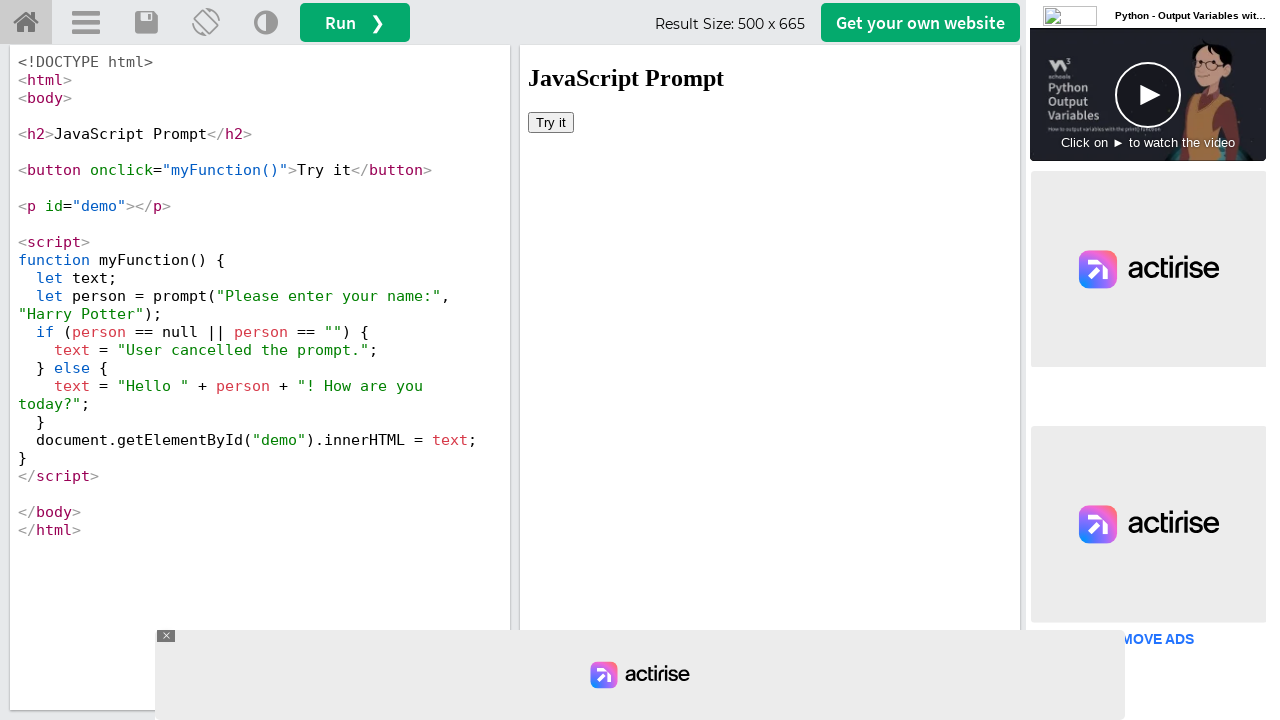

Clicked 'Try it' button to trigger prompt at (551, 122) on button:text('Try it')
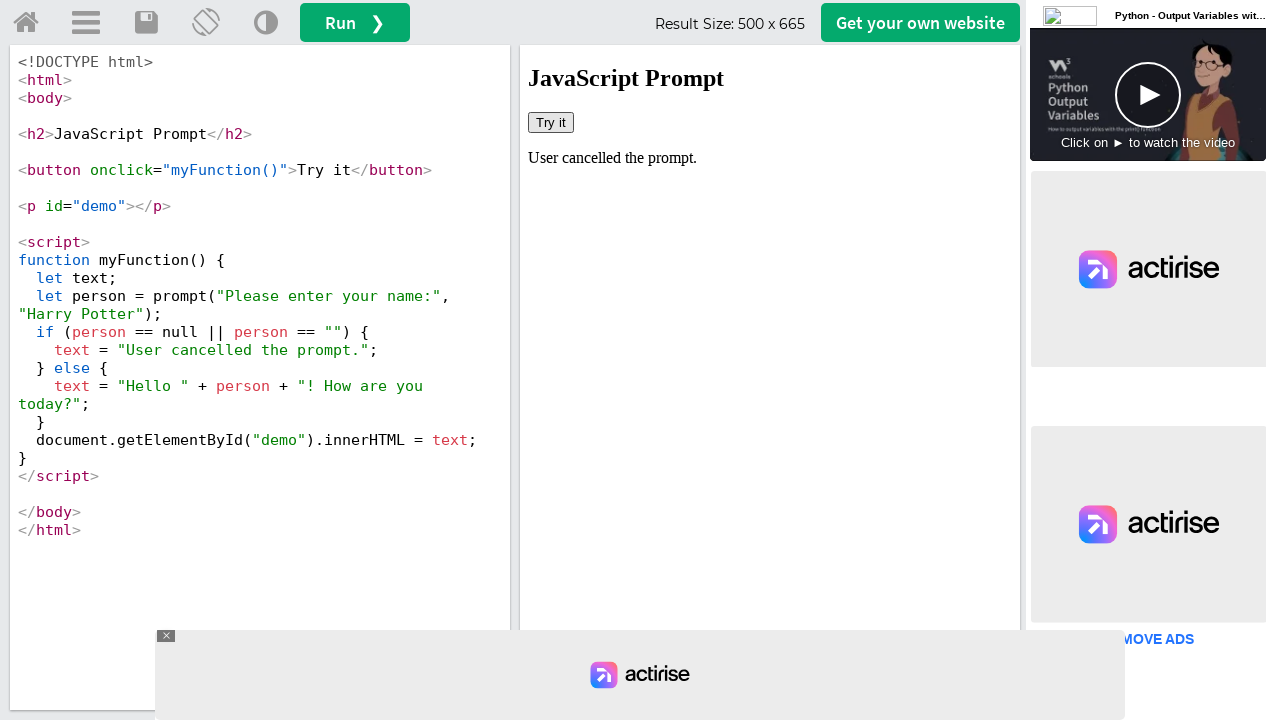

Set up dialog handler to accept prompt with text 'TestUser123'
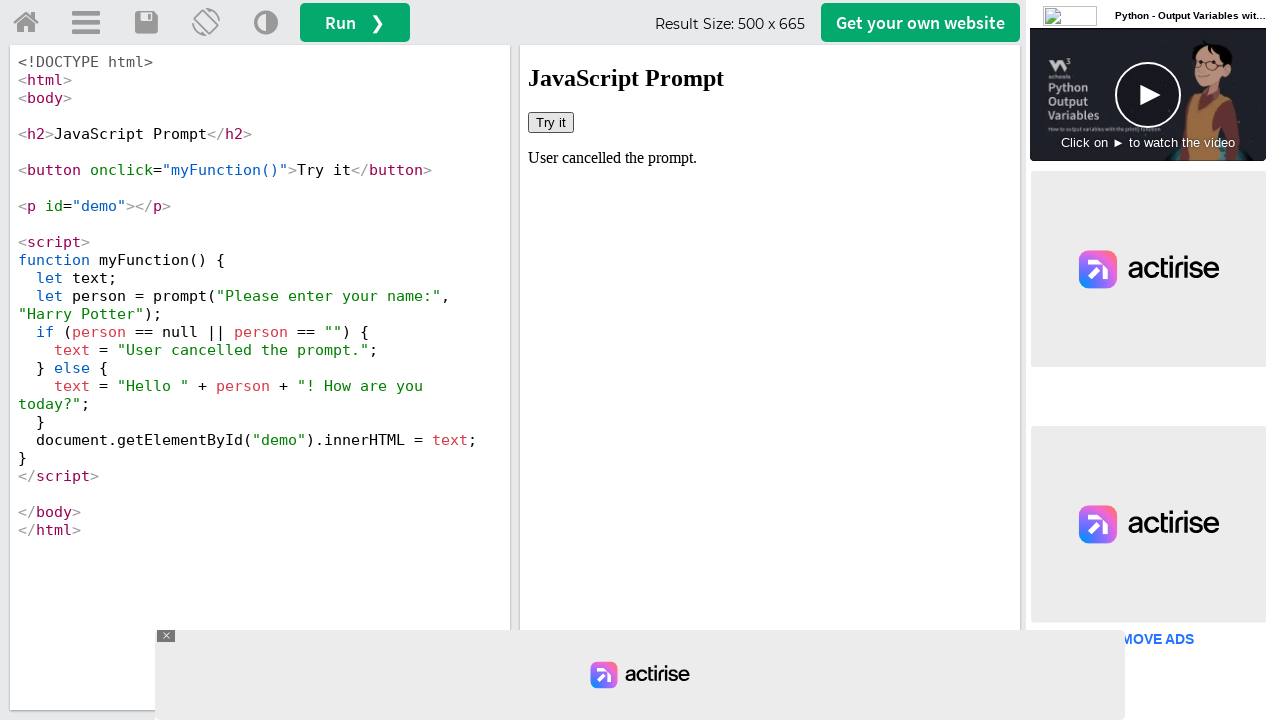

Clicked 'Try it' button again to trigger prompt with handler active at (551, 122) on button:text('Try it')
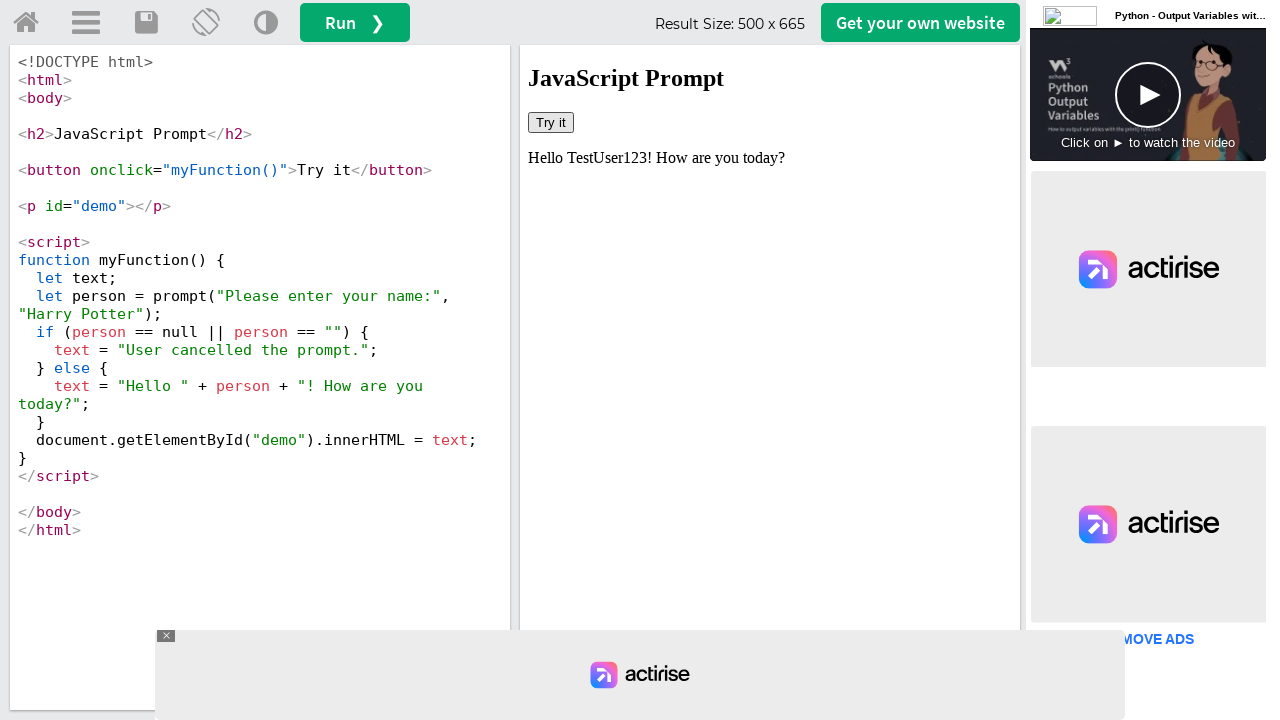

Retrieved result text from #demo element
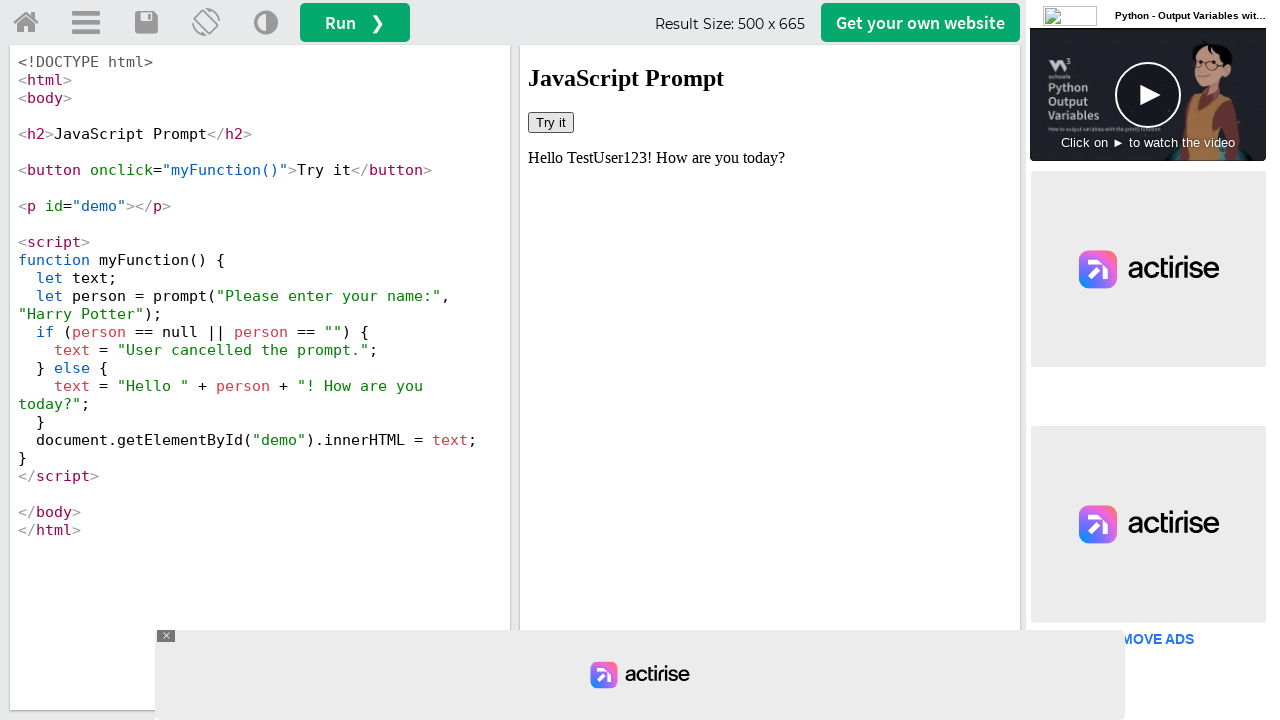

Verified that entered text 'TestUser123' appears in result
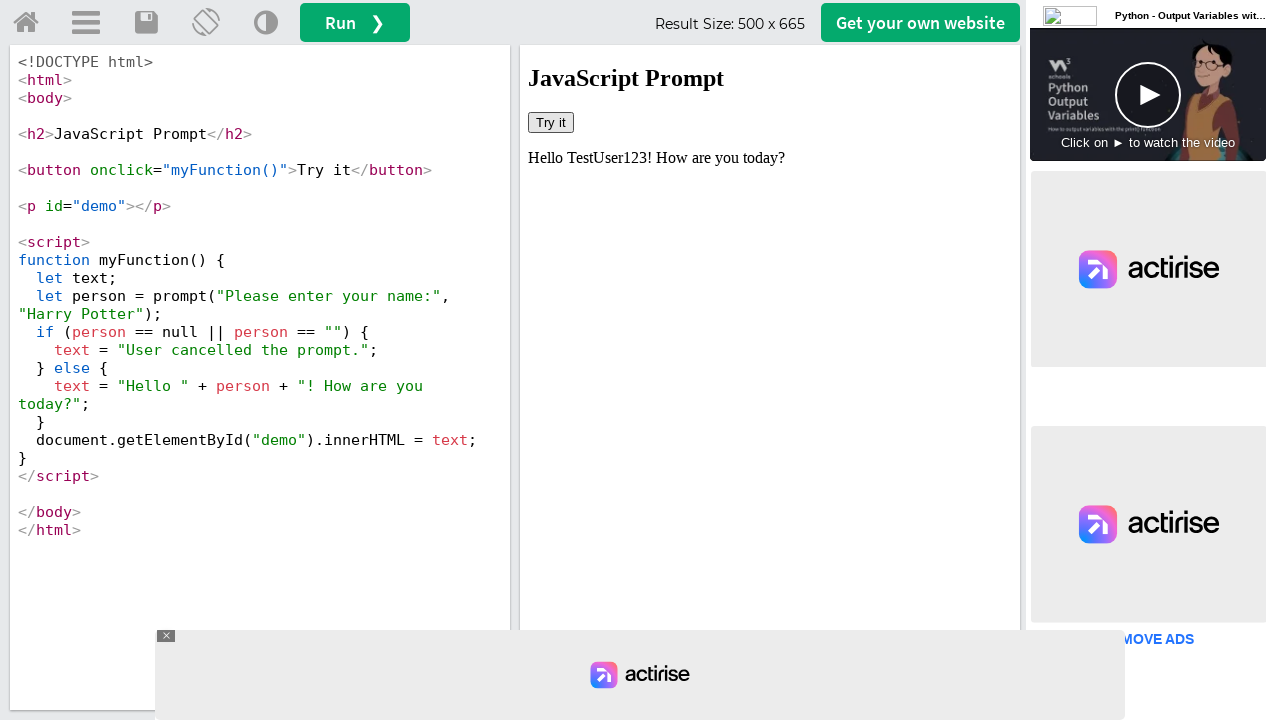

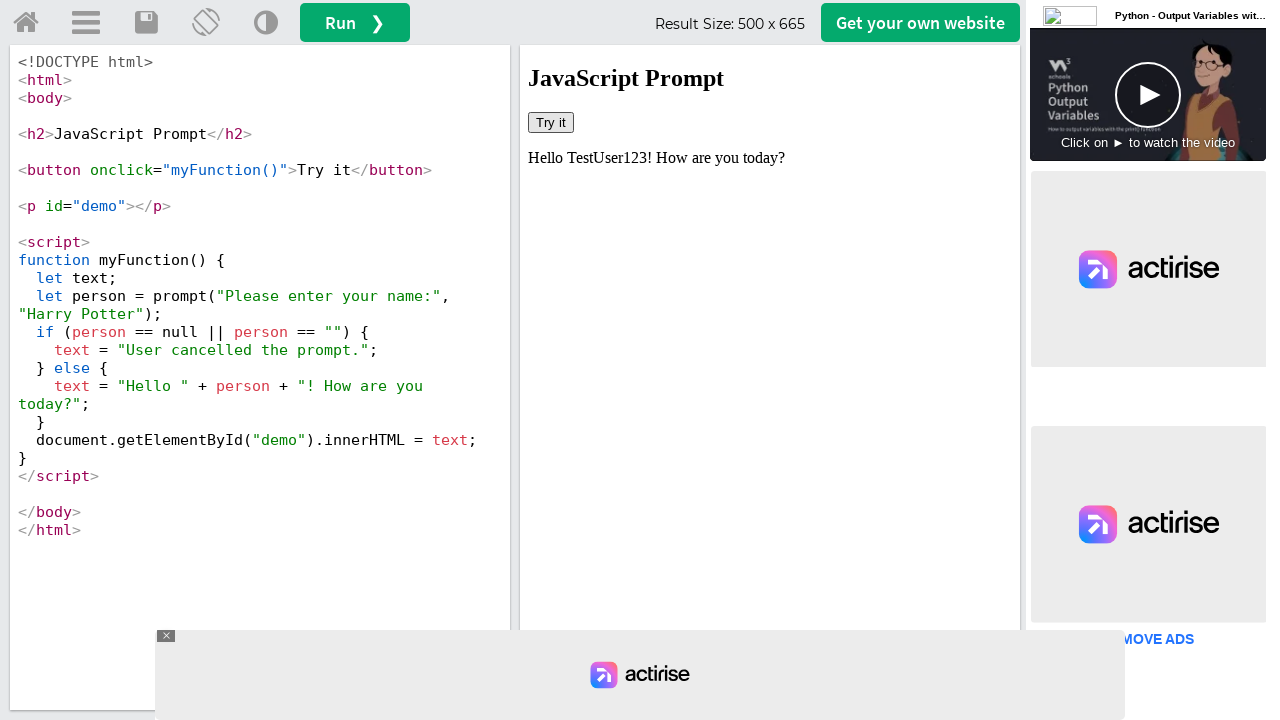